Tests dynamic dropdown functionality by selecting origin and destination cities in a flight booking form

Starting URL: https://rahulshettyacademy.com/dropdownsPractise/

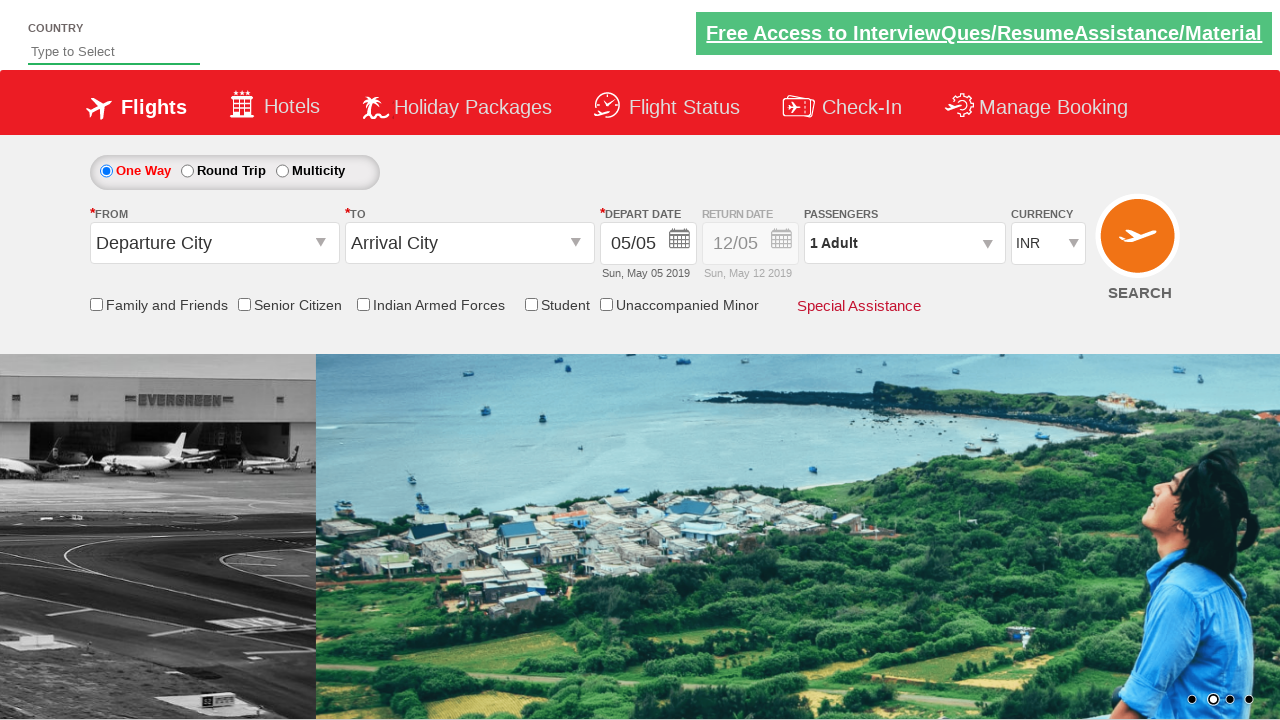

Clicked on origin station dropdown at (214, 243) on xpath=//input[@id='ctl00_mainContent_ddl_originStation1_CTXT']
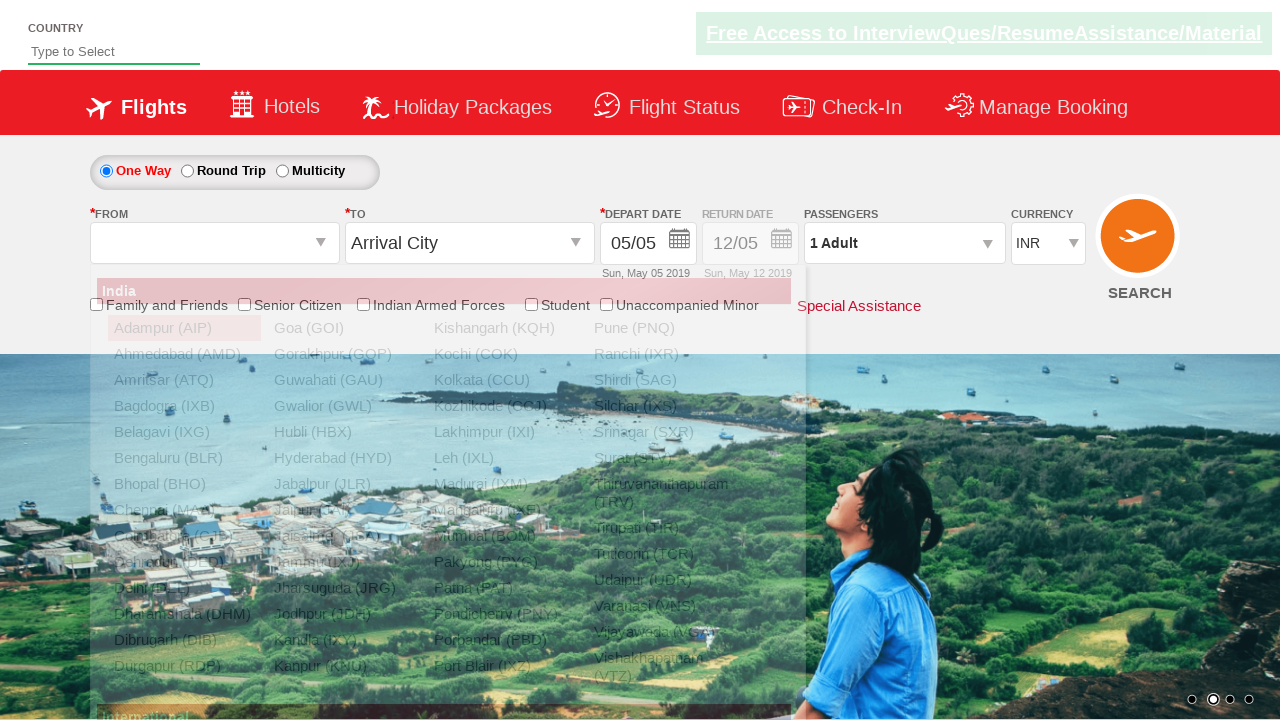

Selected BLR (Bangalore) as origin city at (184, 458) on xpath=//div[@id='glsctl00_mainContent_ddl_originStation1_CTNR'] //a[@value='BLR'
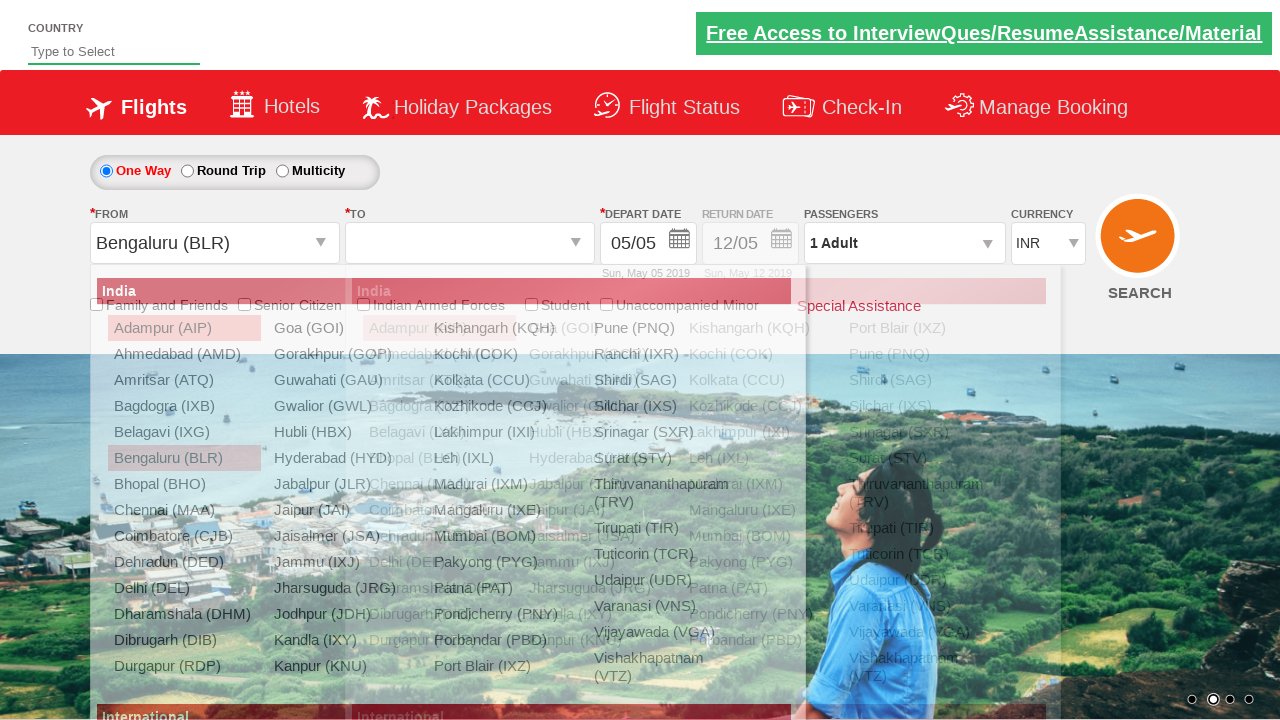

Selected PAT (Patna) as destination city at (759, 588) on xpath=//div[@id='glsctl00_mainContent_ddl_destinationStation1_CTNR'] //a[@value=
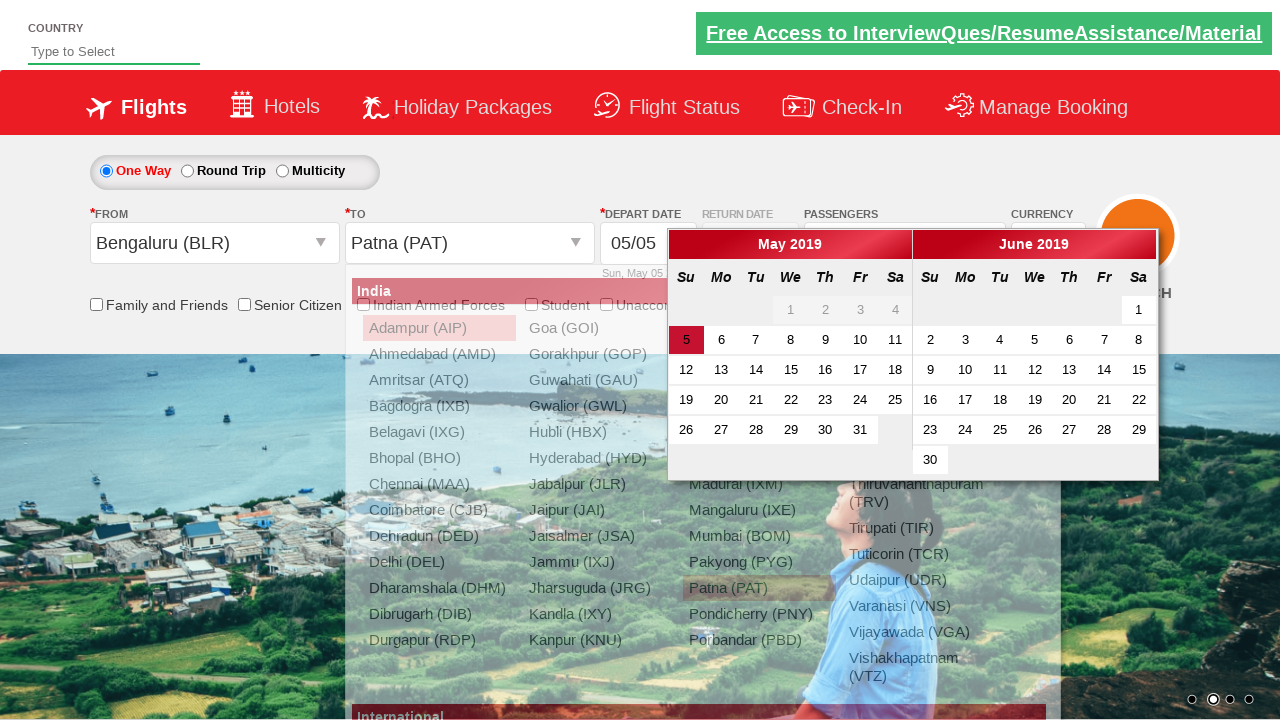

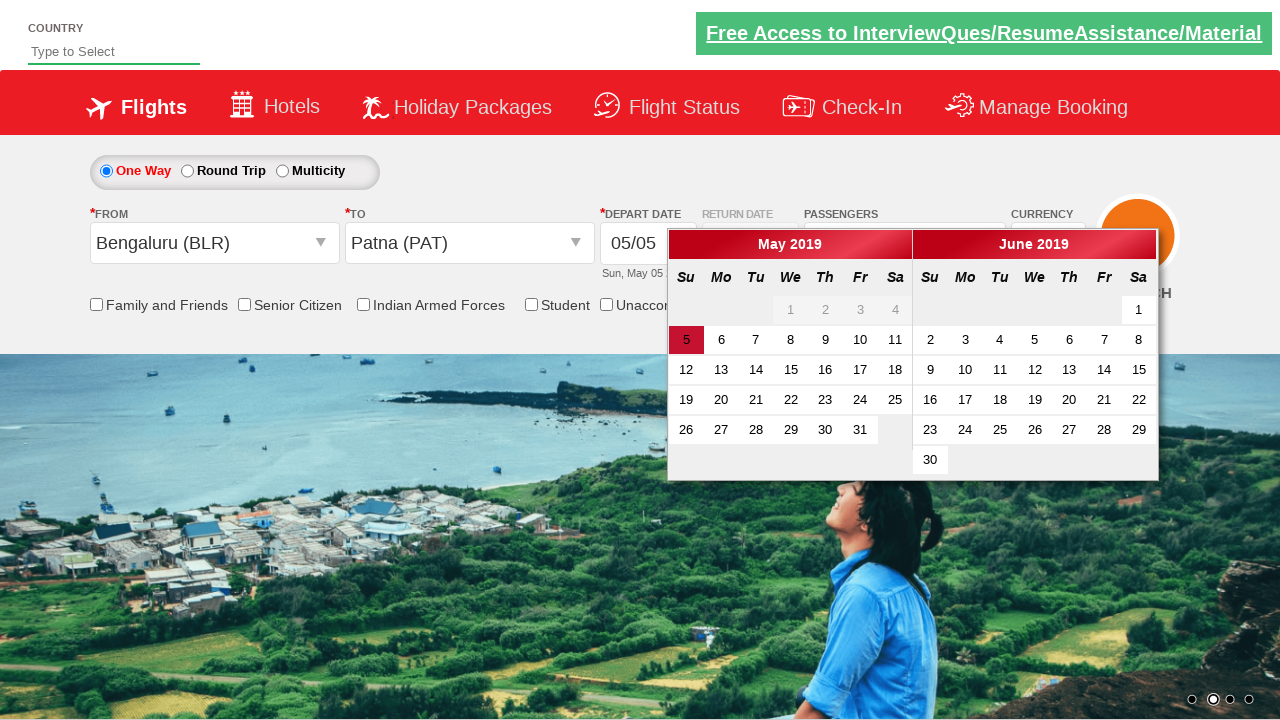